Validates that the regenerate background button has the correct onclick handler

Starting URL: https://jaredwebber.dev

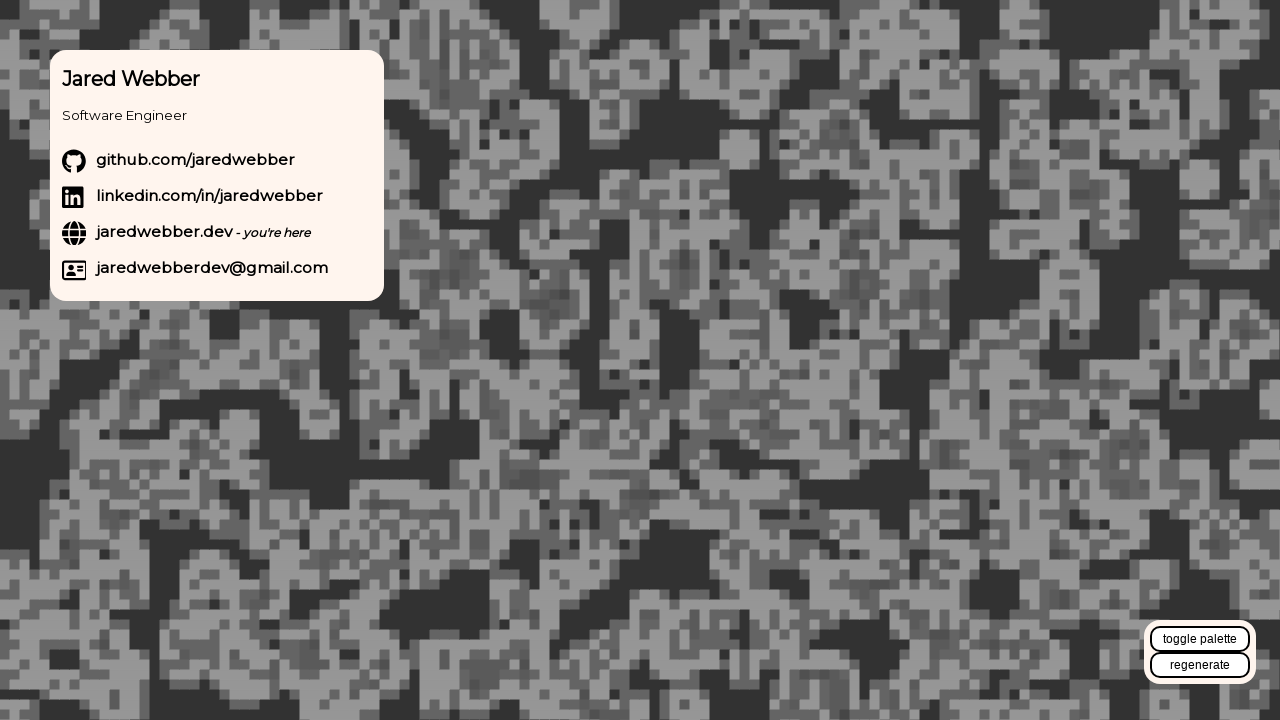

Located languages multi-select dropdown
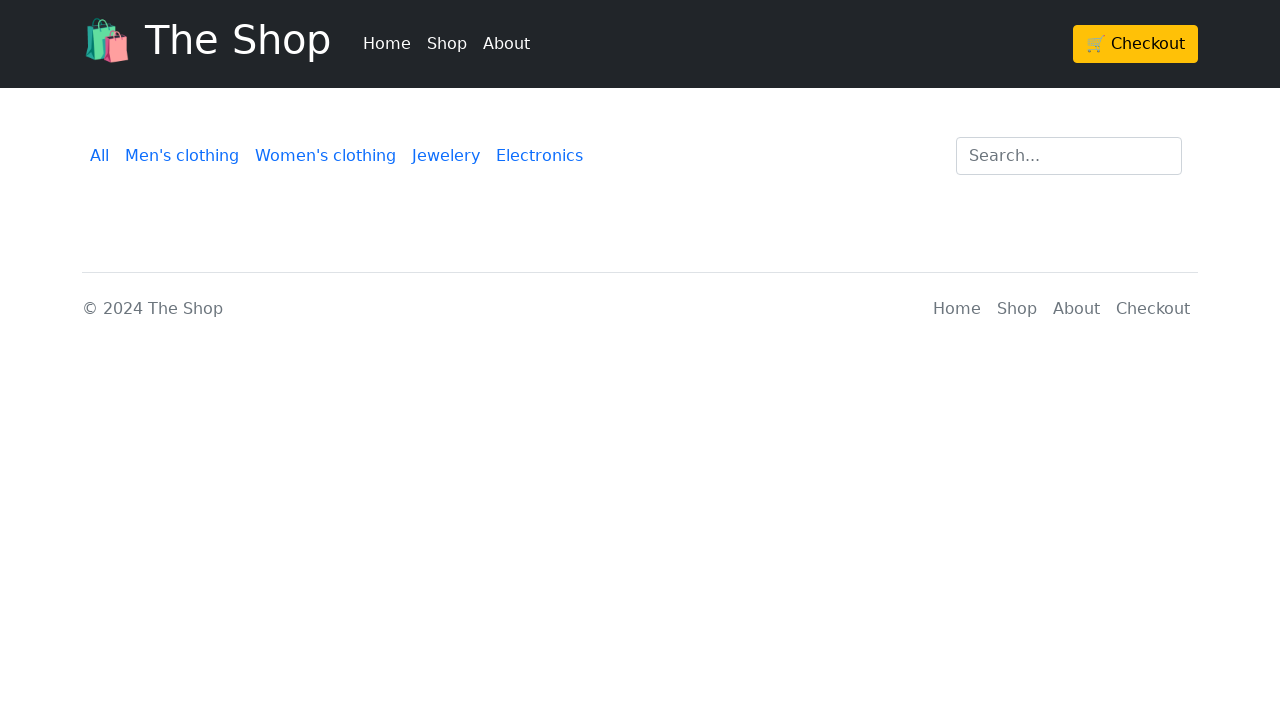

Retrieved all available language options from dropdown
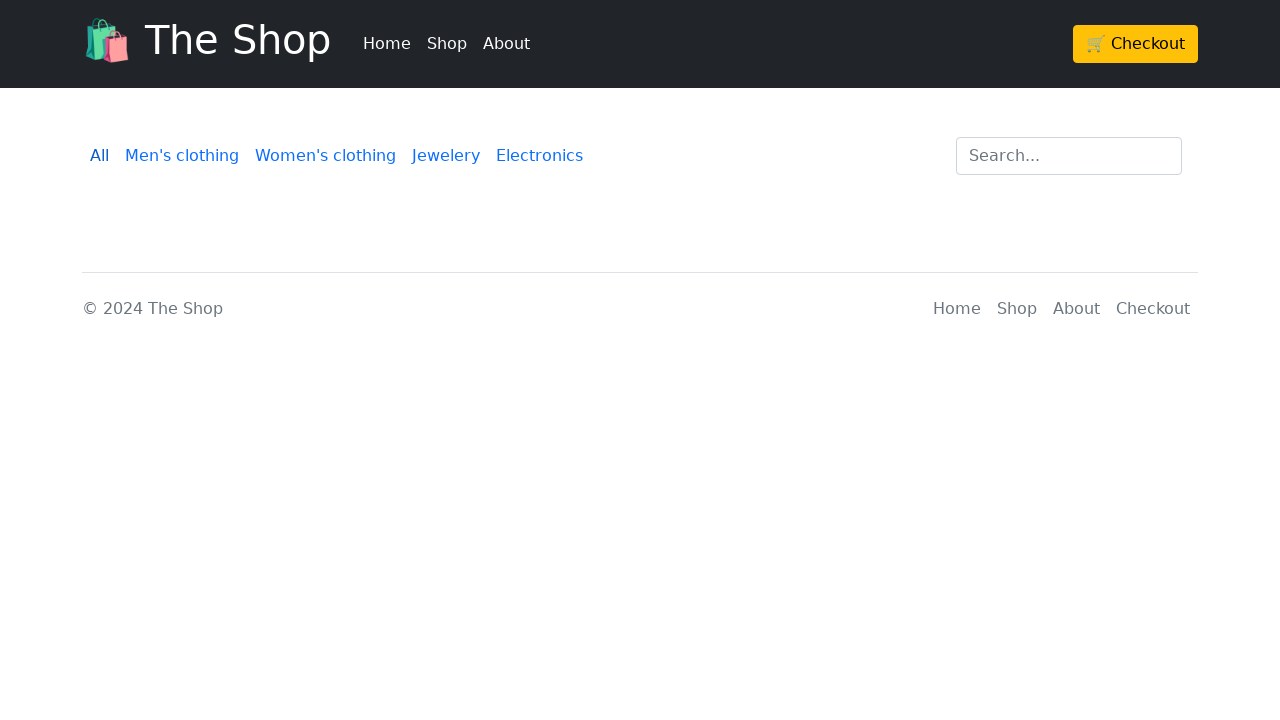

Selected language option: Java
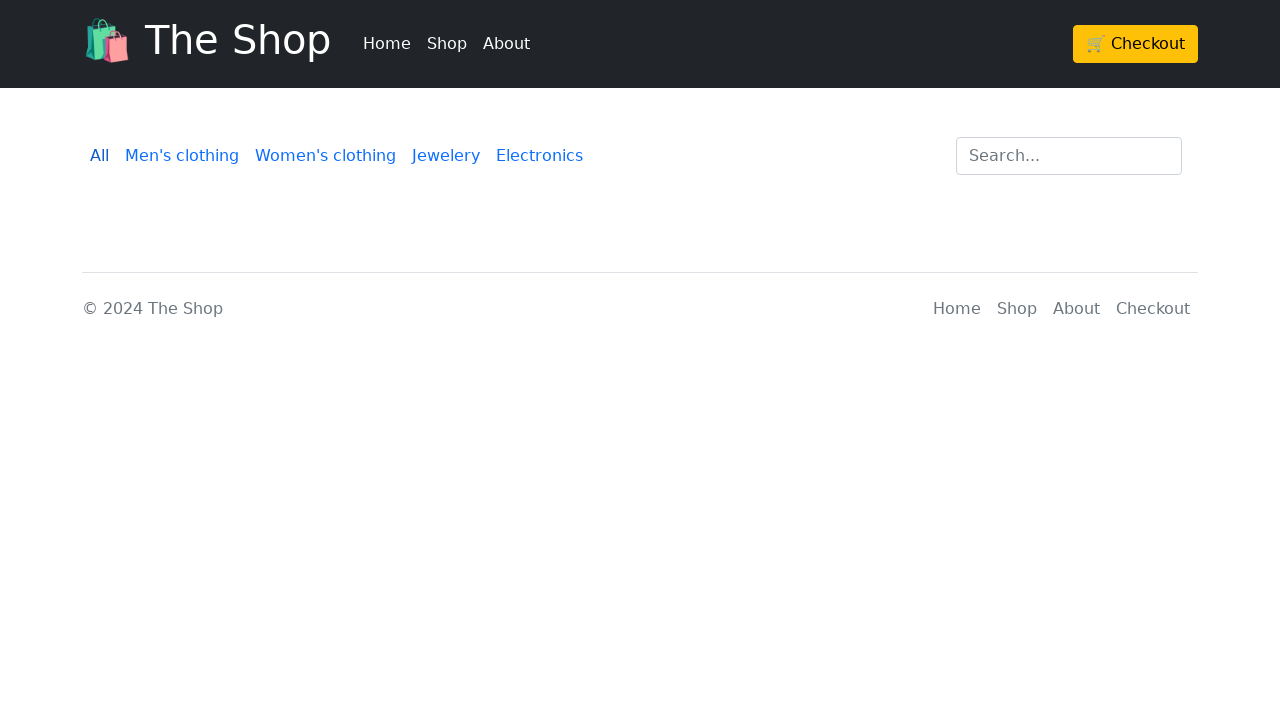

Selected language option: JavaScript
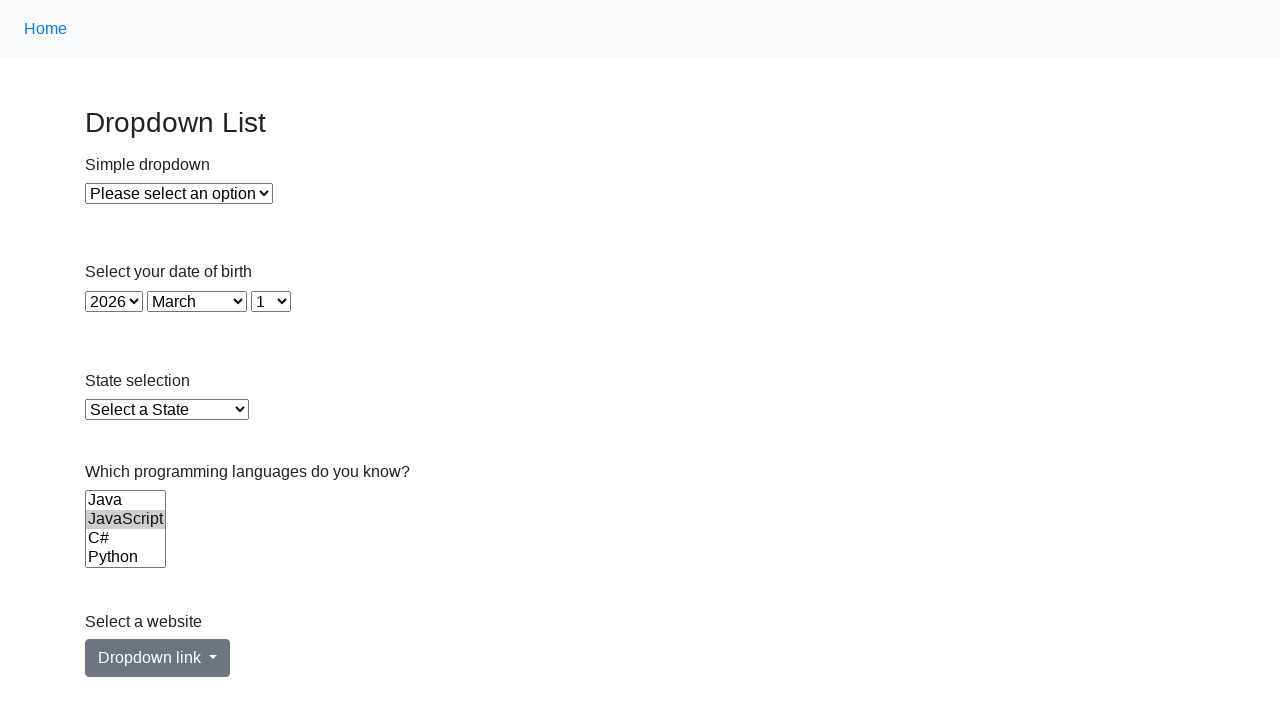

Selected language option: C#
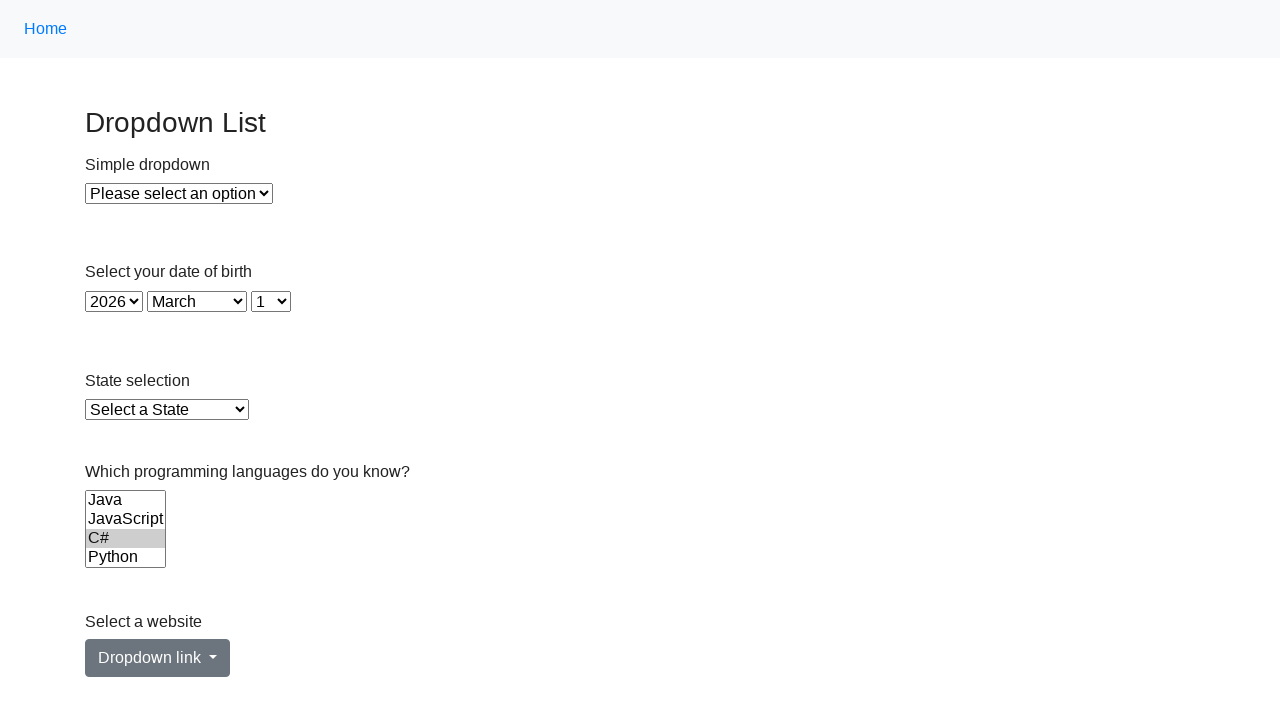

Selected language option: Python
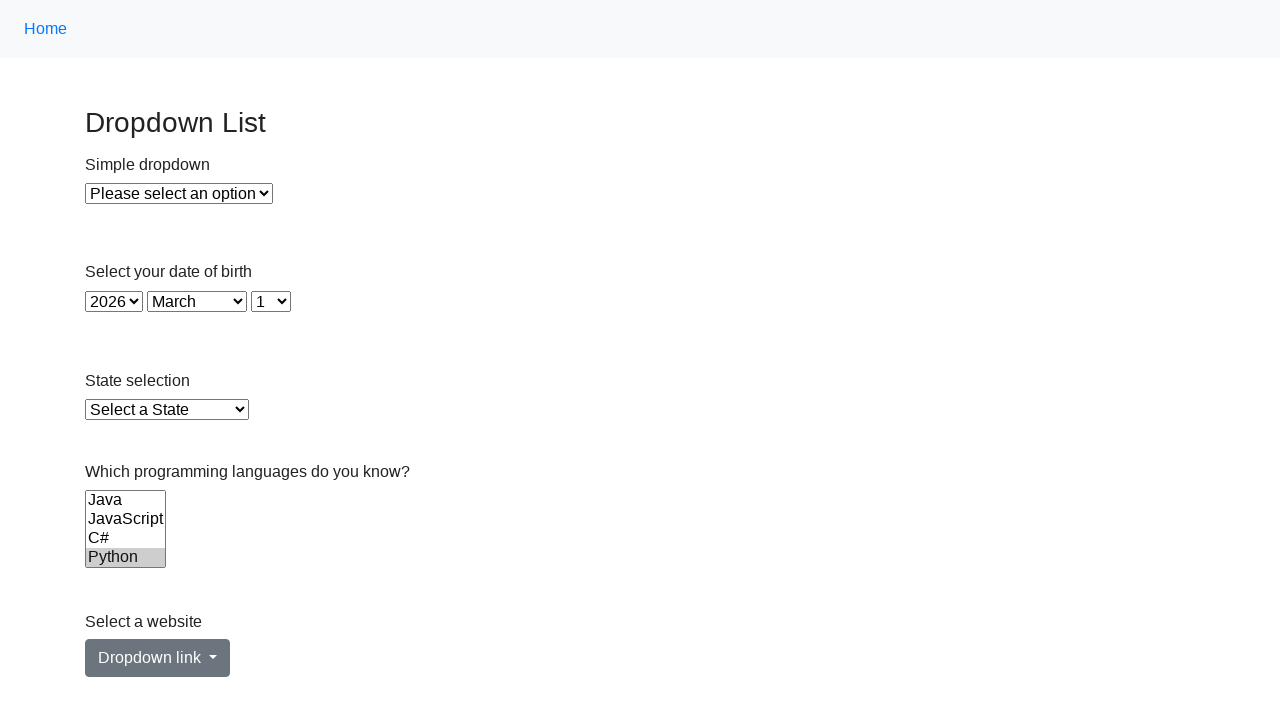

Selected language option: Ruby
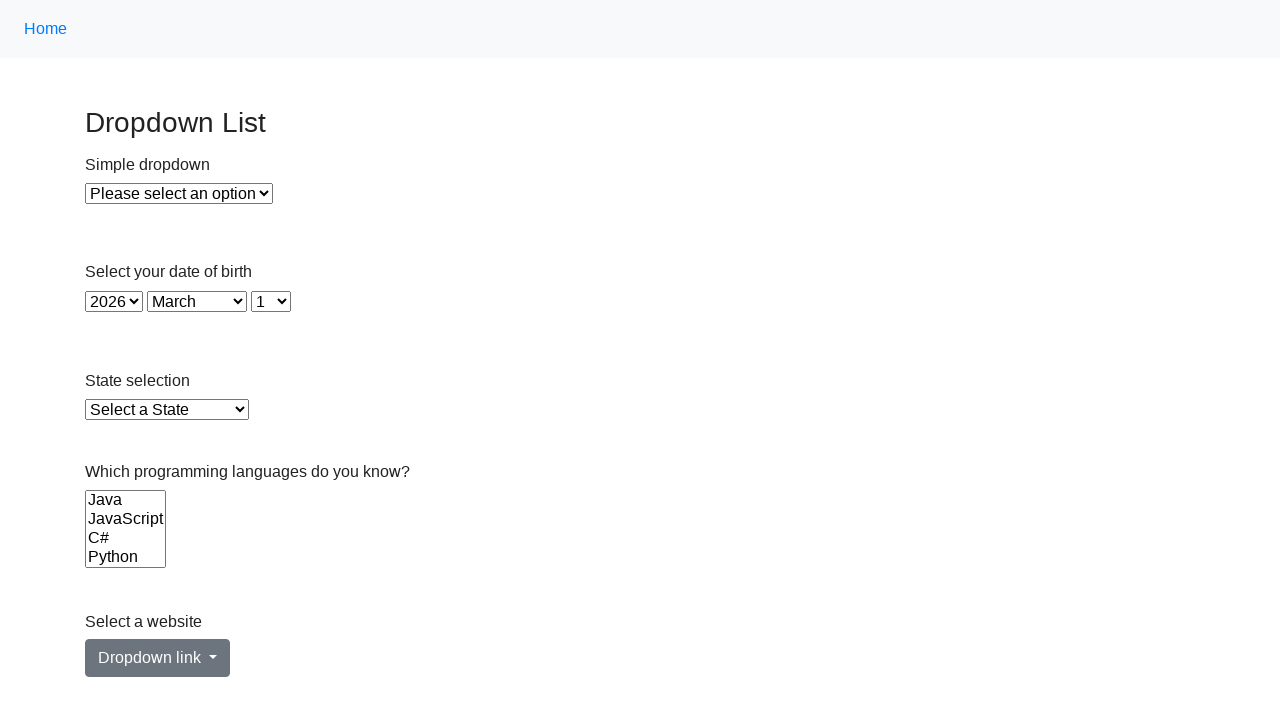

Selected language option: C
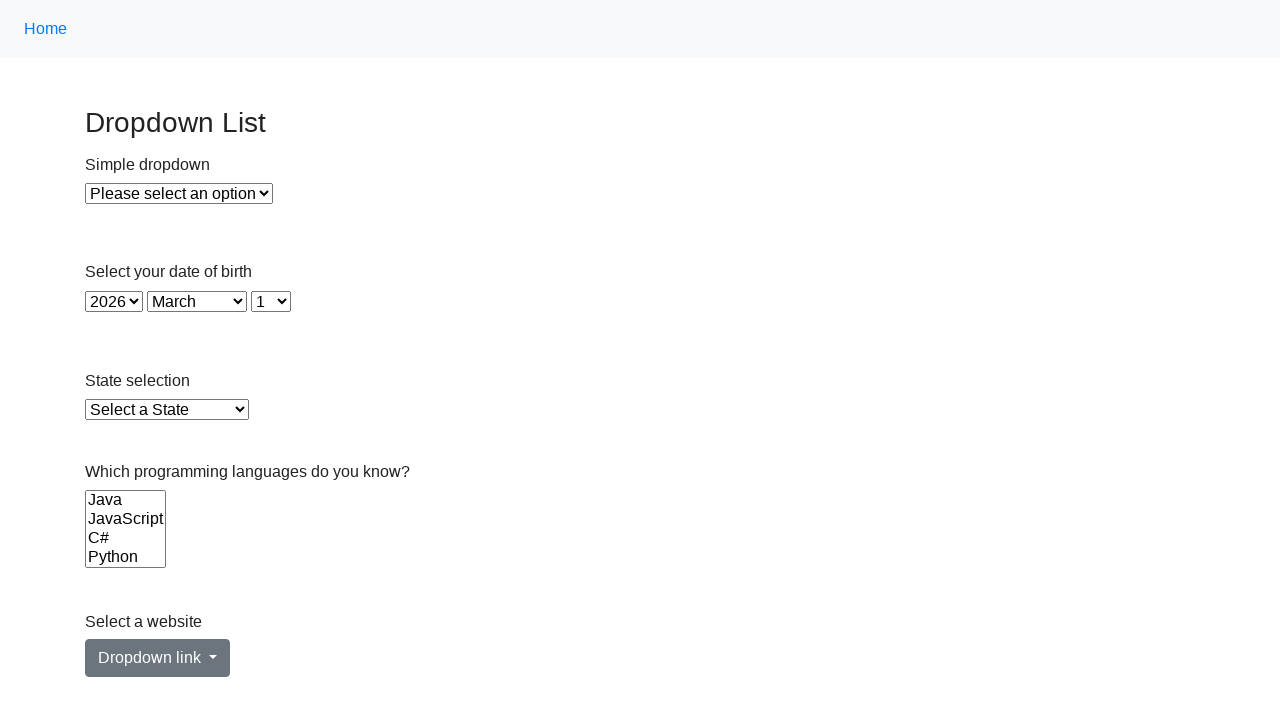

Verified 1 language options are selected
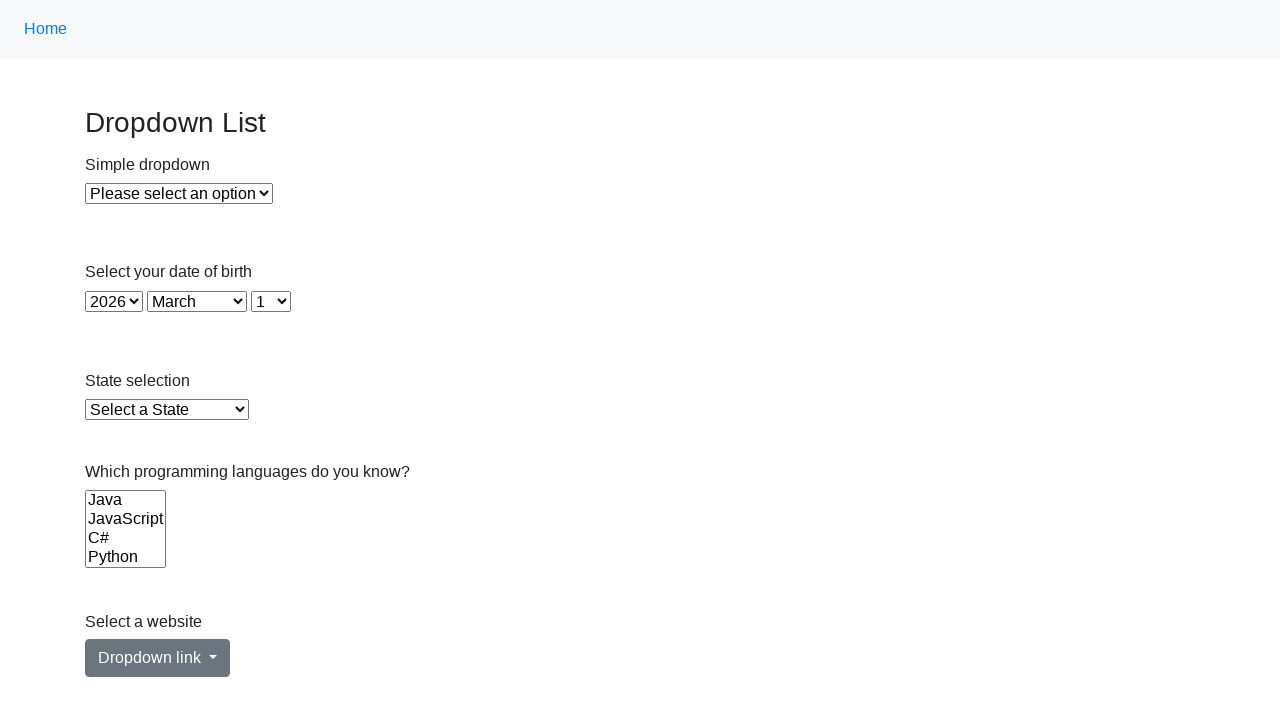

Deselected all language options using JavaScript
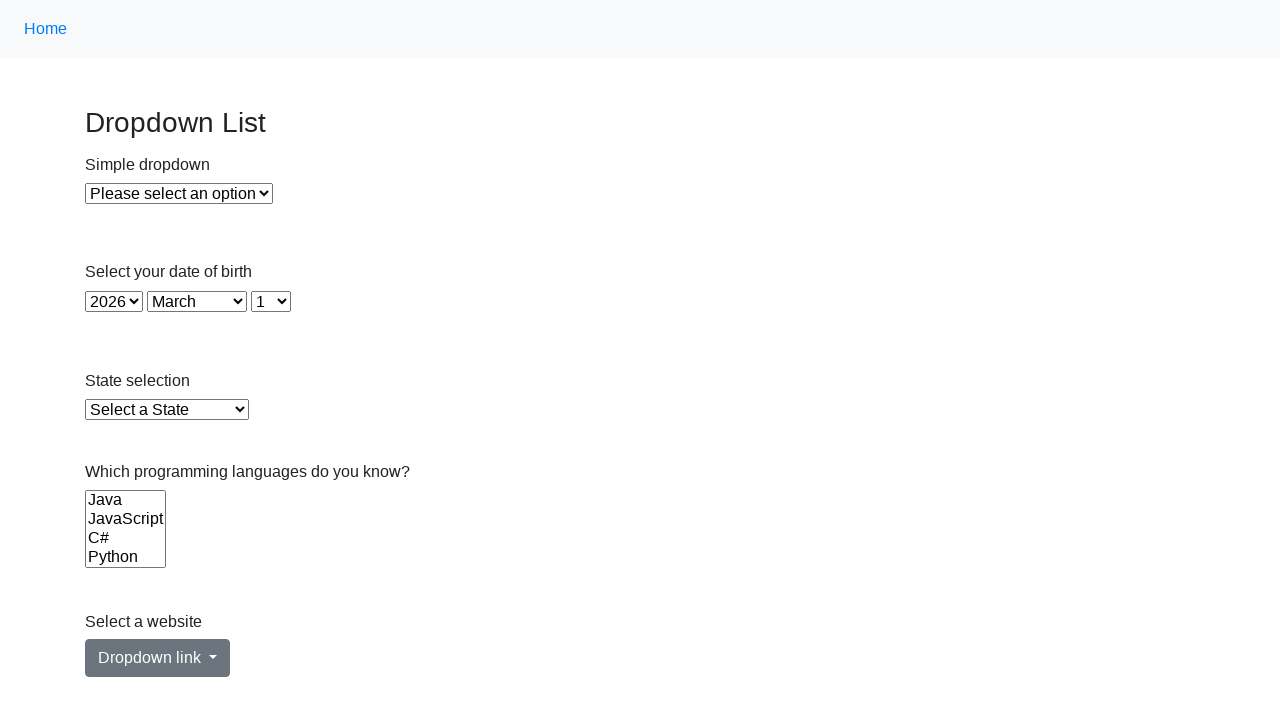

Verified all language options are deselected (count: 0)
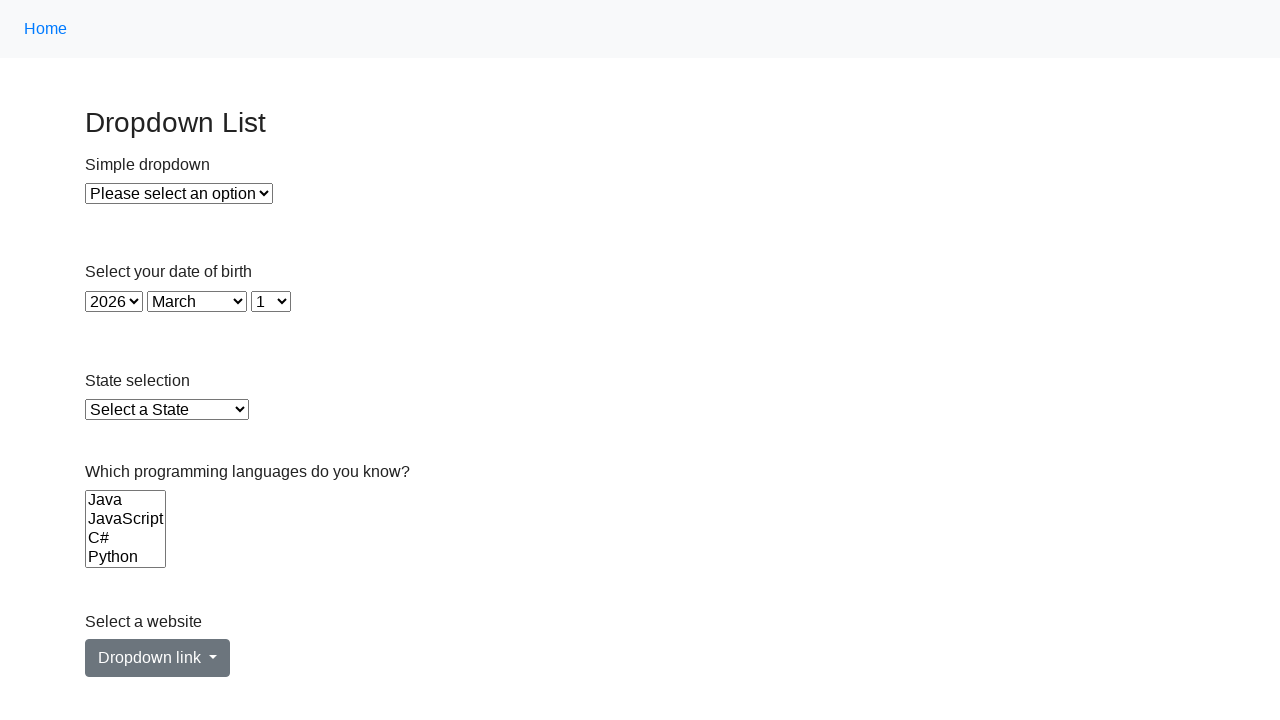

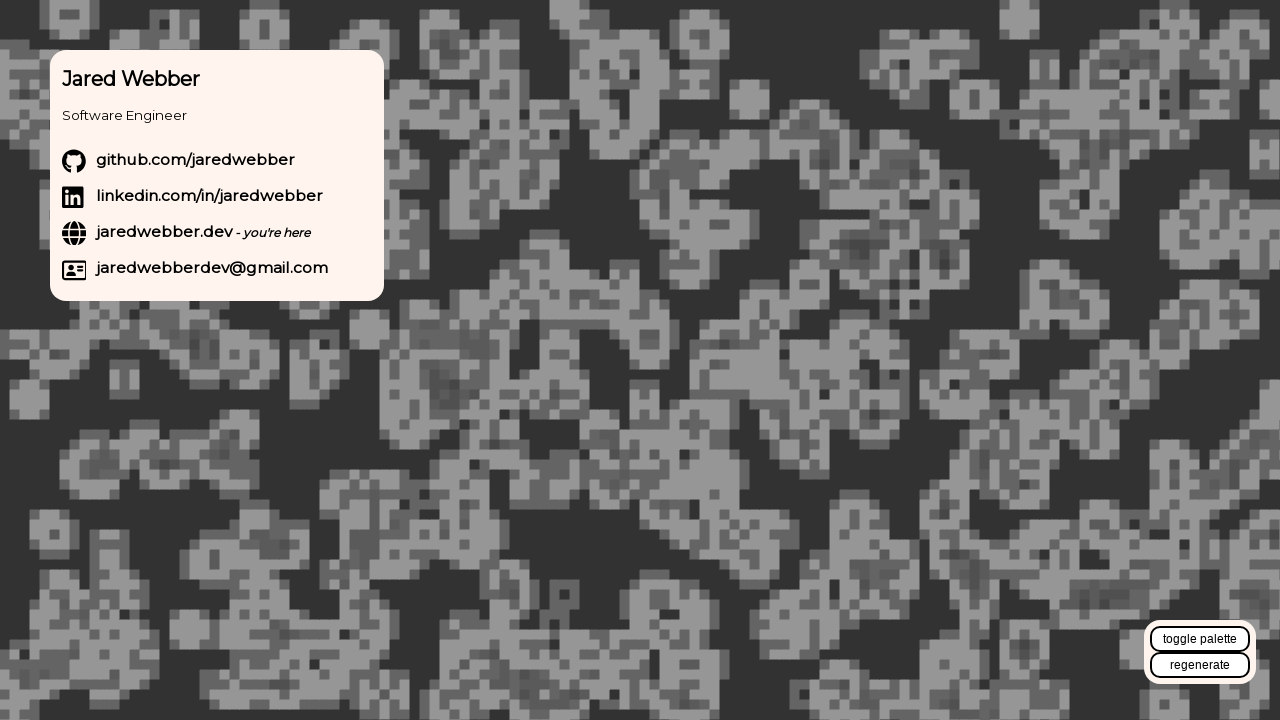